Tests a counter application by clicking the increment button 10 times after waiting for the counter to initialize

Starting URL: https://hwtam.github.io/projects/counter/main.html

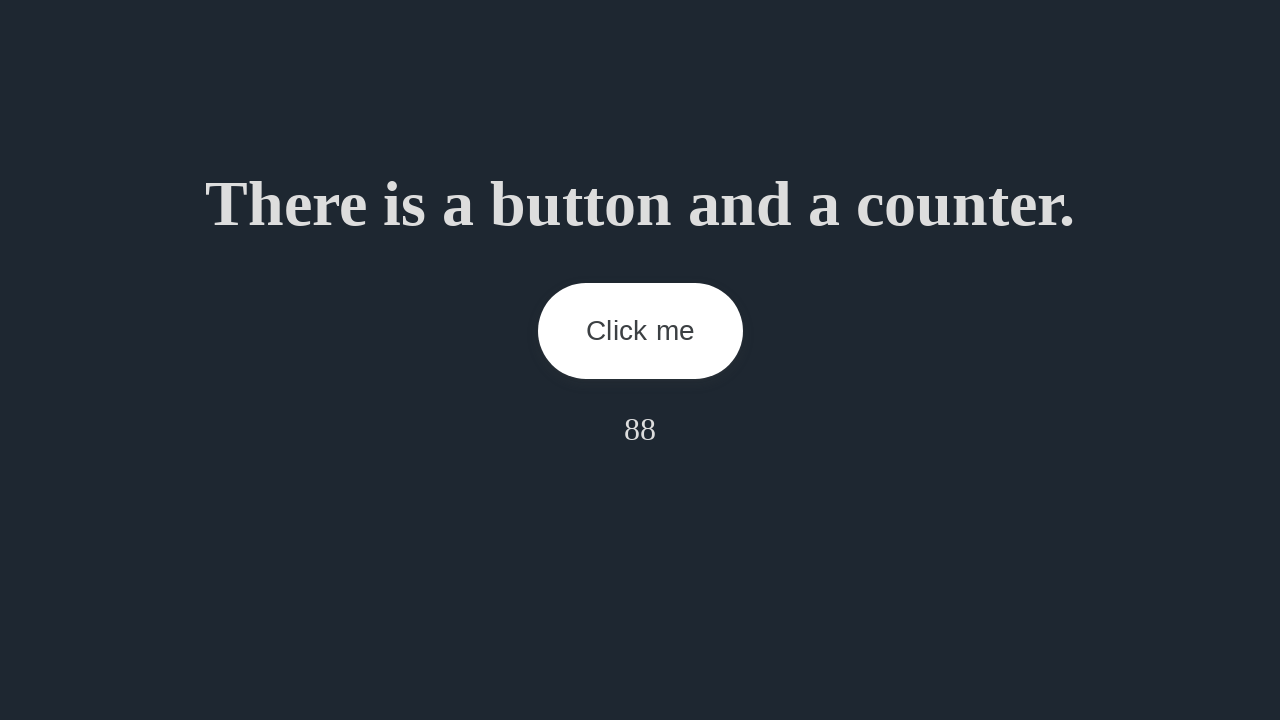

Counter initialized and displayed initial value
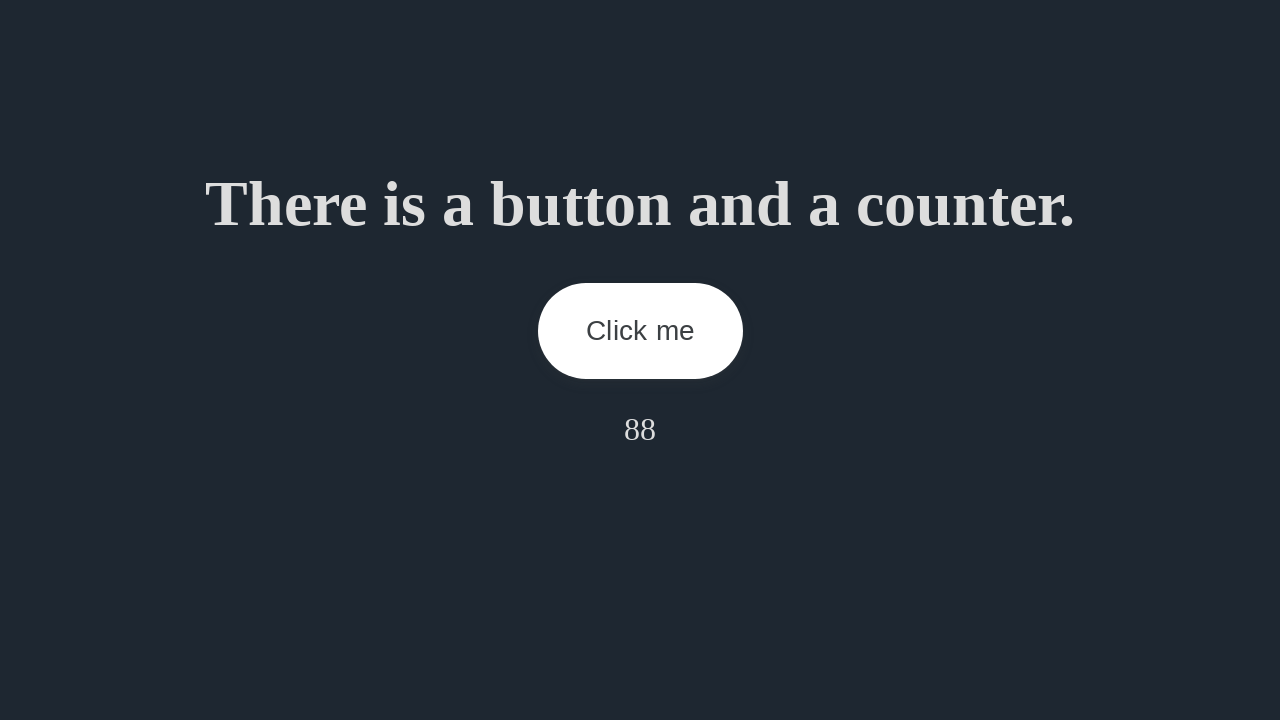

Clicked increment button (click #1 of 10) at (640, 331) on #button
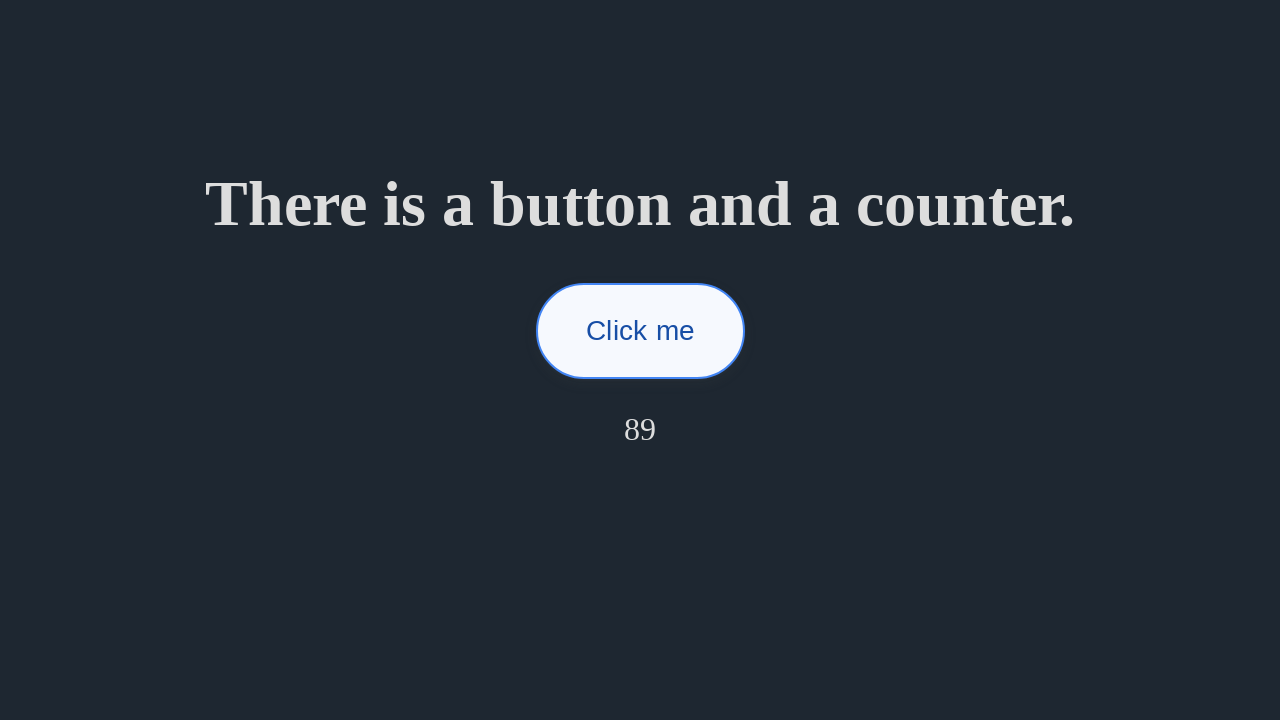

Clicked increment button (click #2 of 10) at (640, 331) on #button
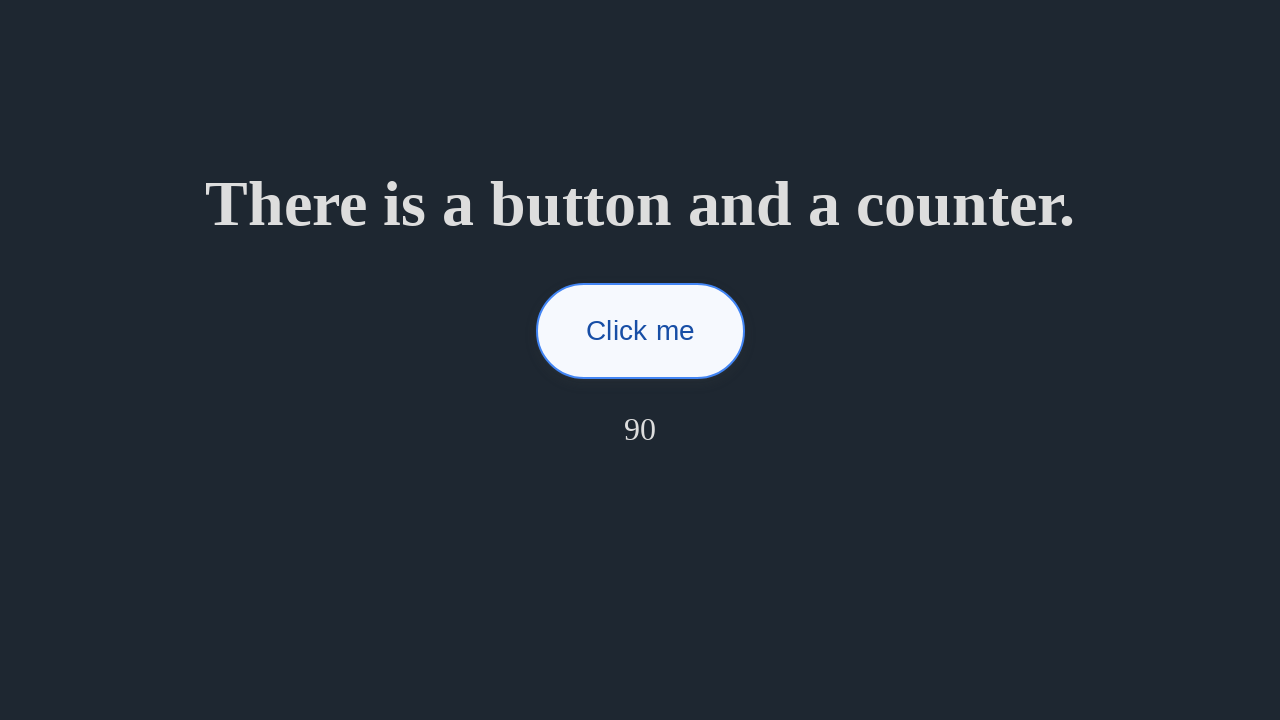

Clicked increment button (click #3 of 10) at (640, 331) on #button
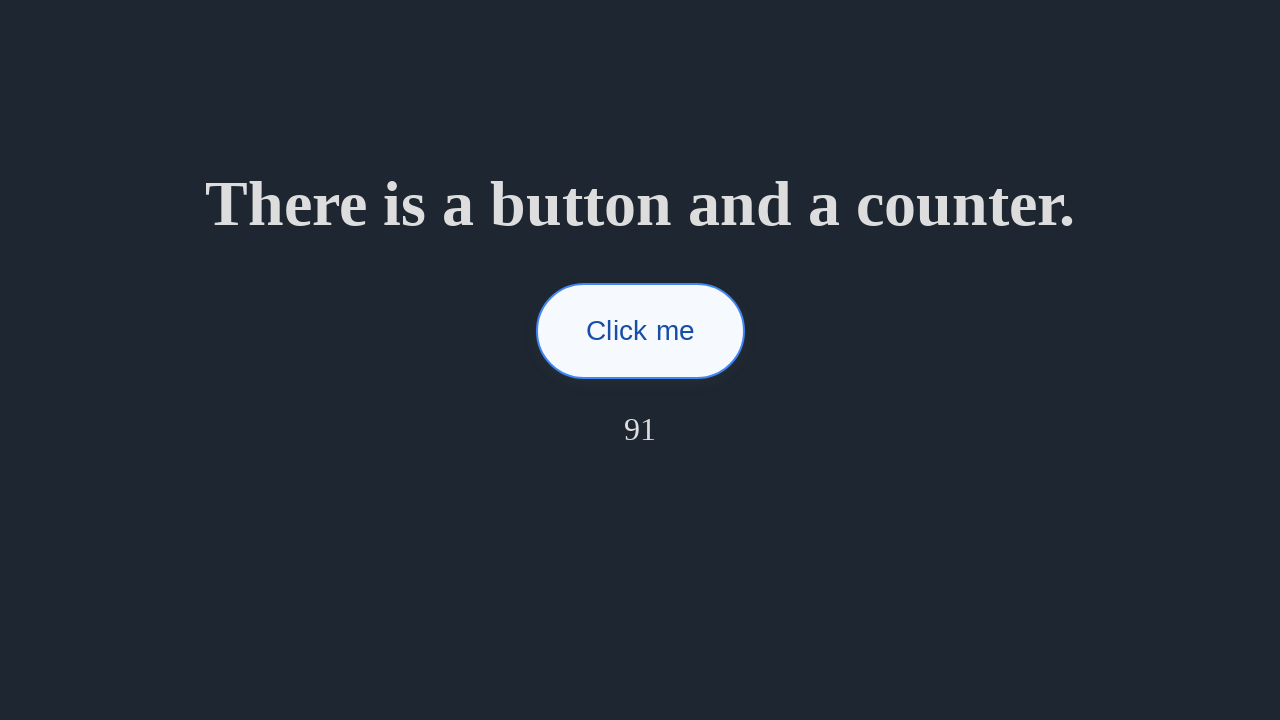

Clicked increment button (click #4 of 10) at (640, 331) on #button
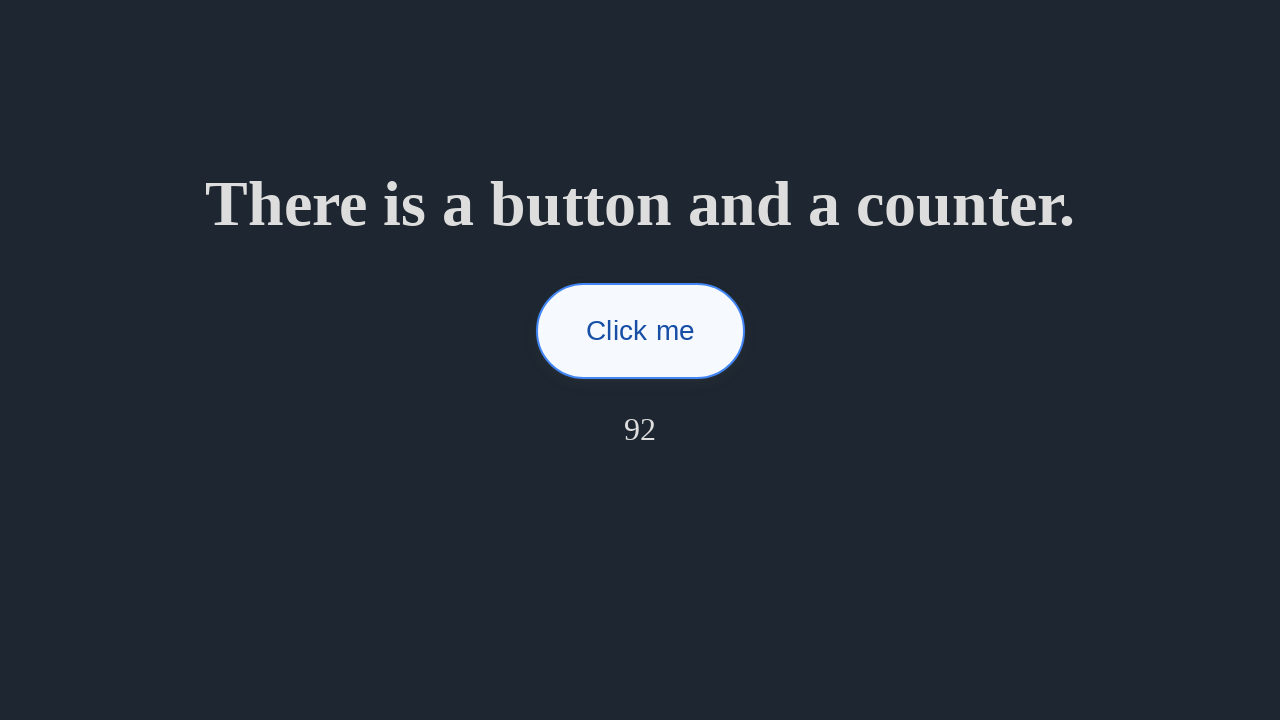

Clicked increment button (click #5 of 10) at (640, 331) on #button
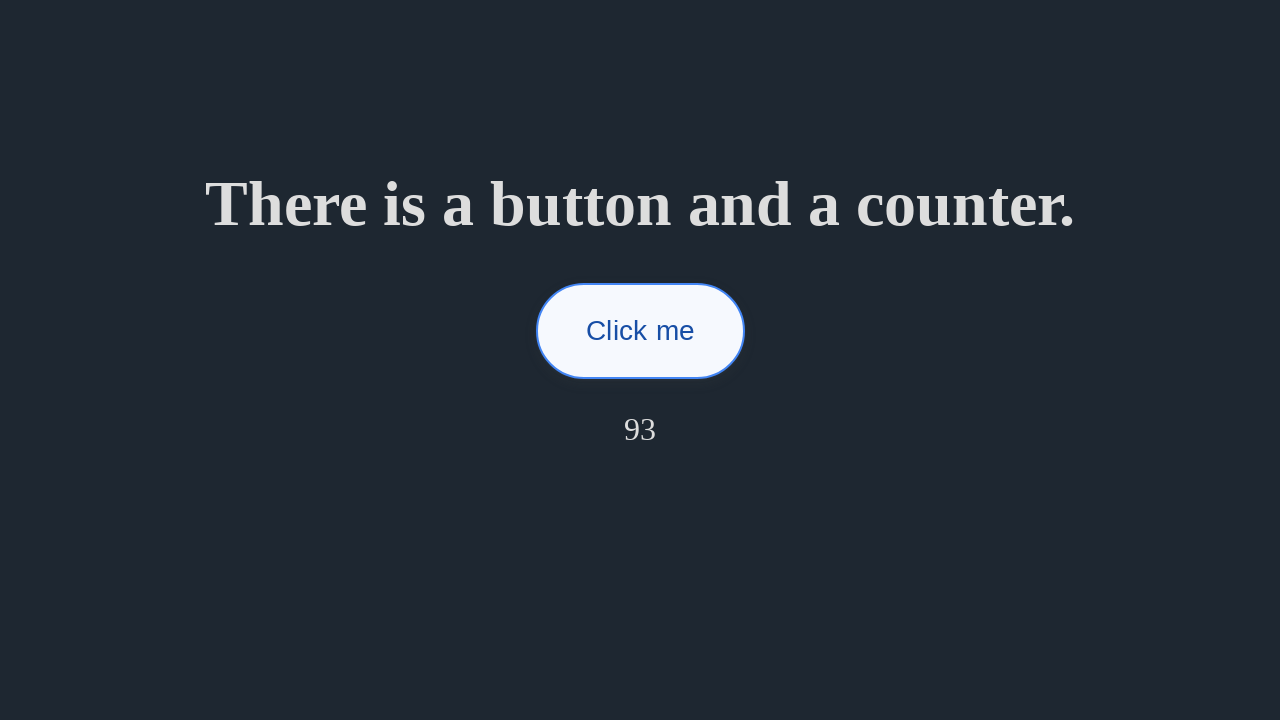

Clicked increment button (click #6 of 10) at (640, 331) on #button
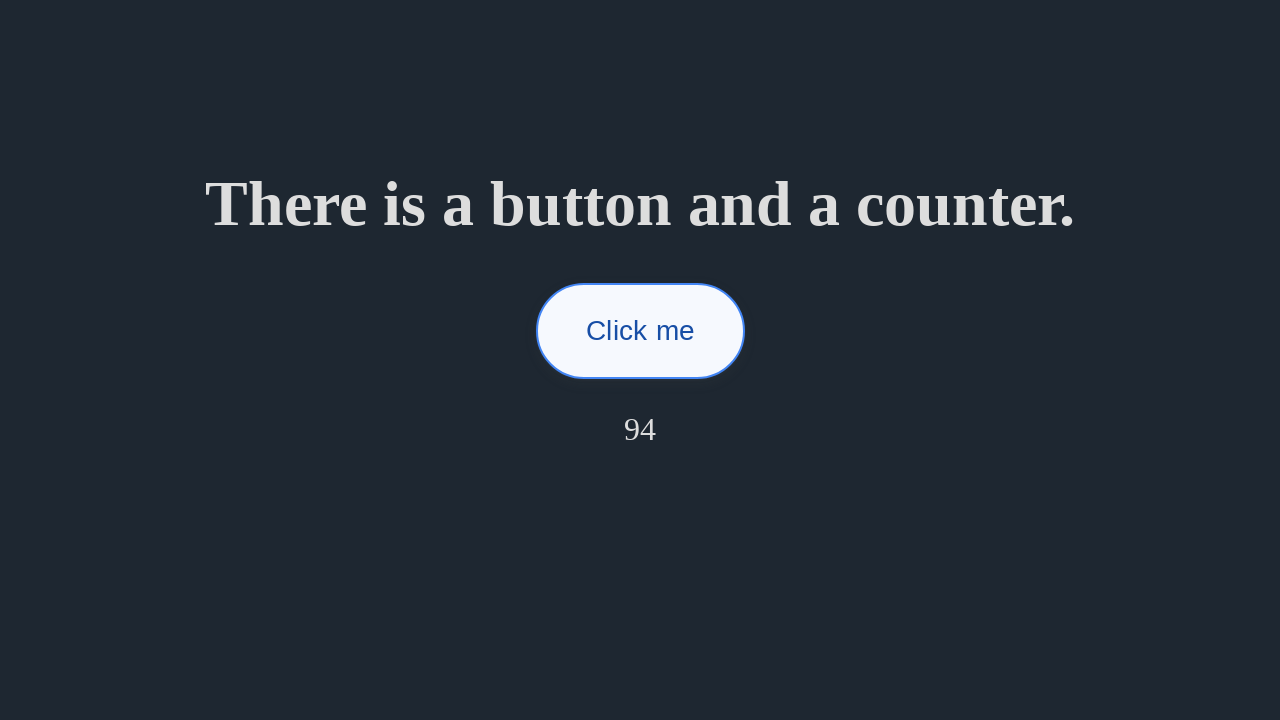

Clicked increment button (click #7 of 10) at (640, 331) on #button
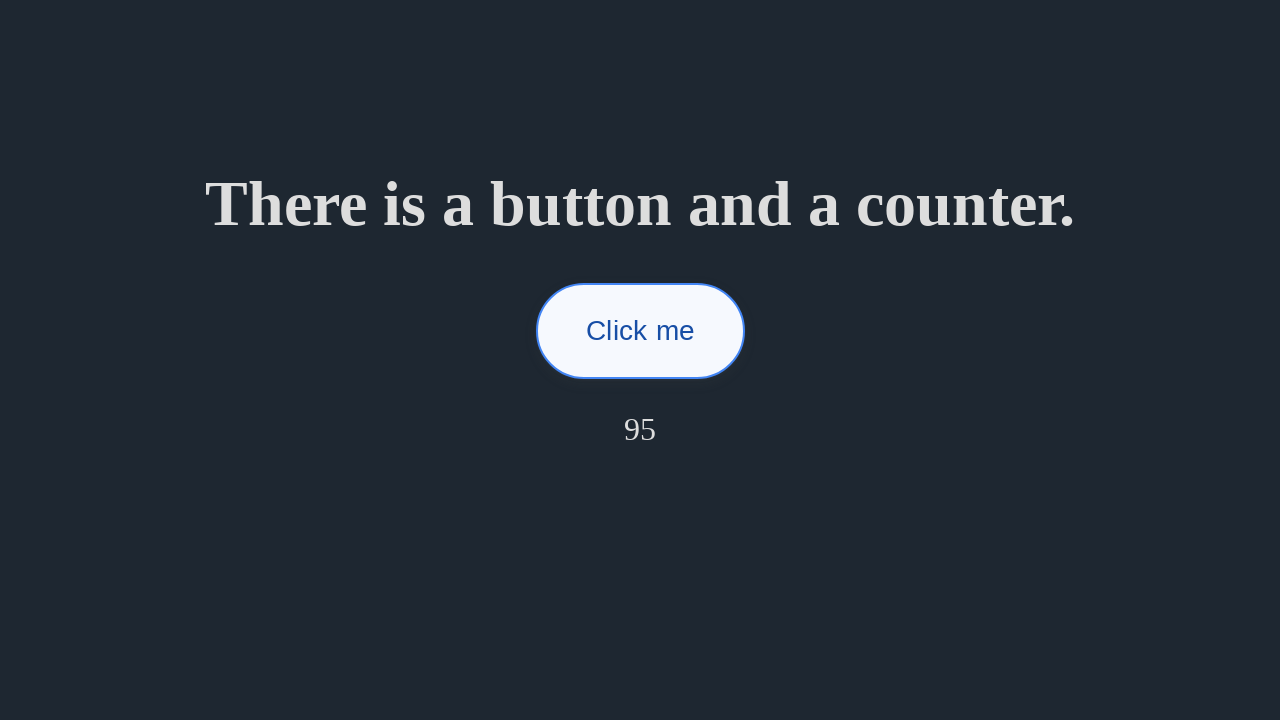

Clicked increment button (click #8 of 10) at (640, 331) on #button
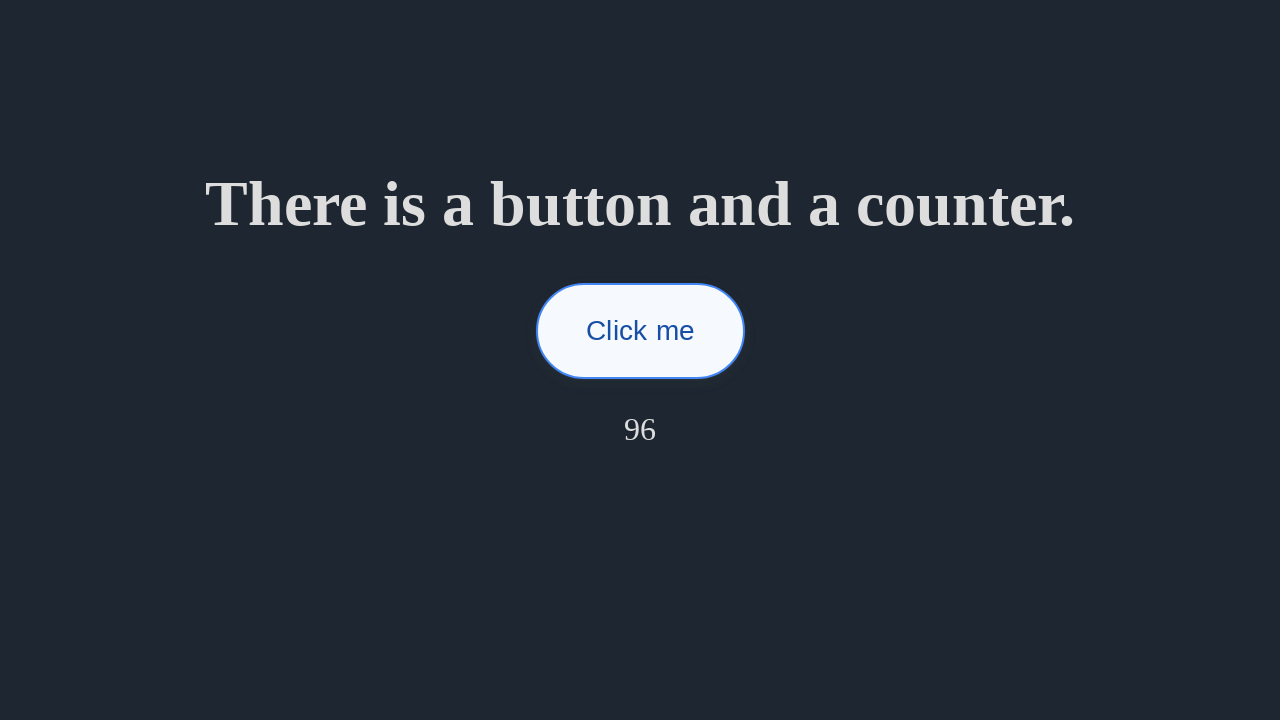

Clicked increment button (click #9 of 10) at (640, 331) on #button
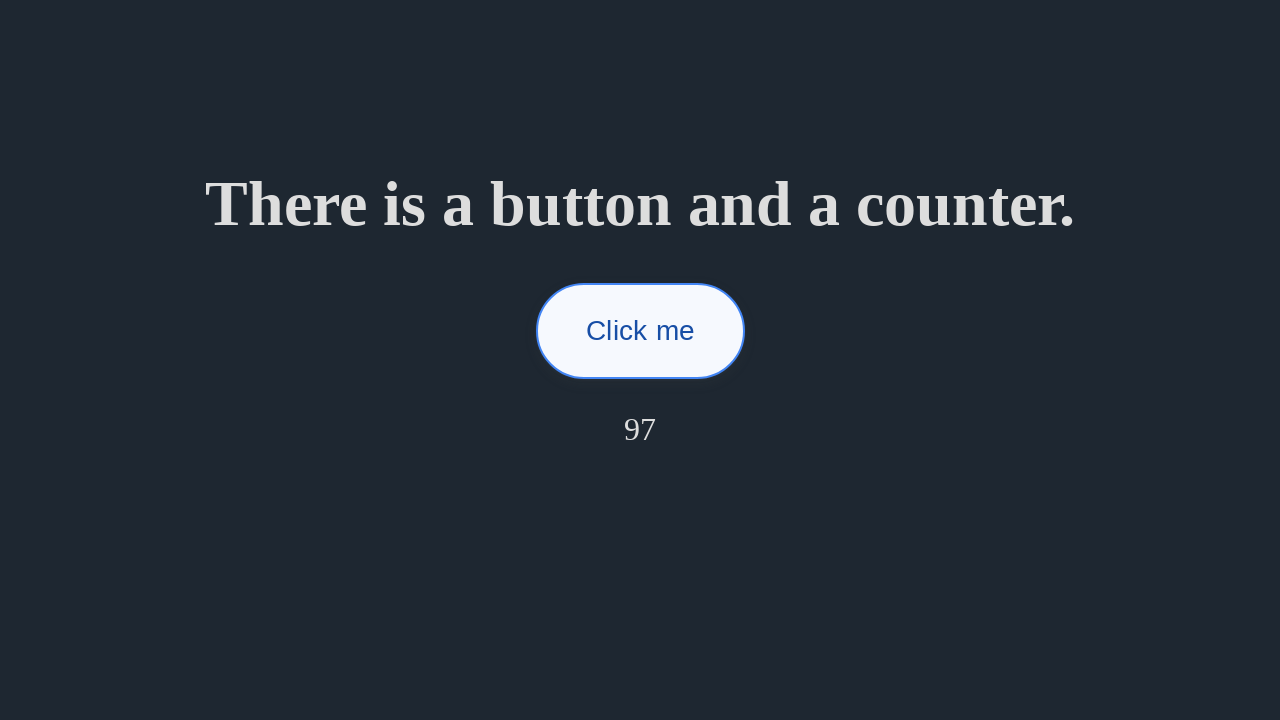

Clicked increment button (click #10 of 10) at (640, 331) on #button
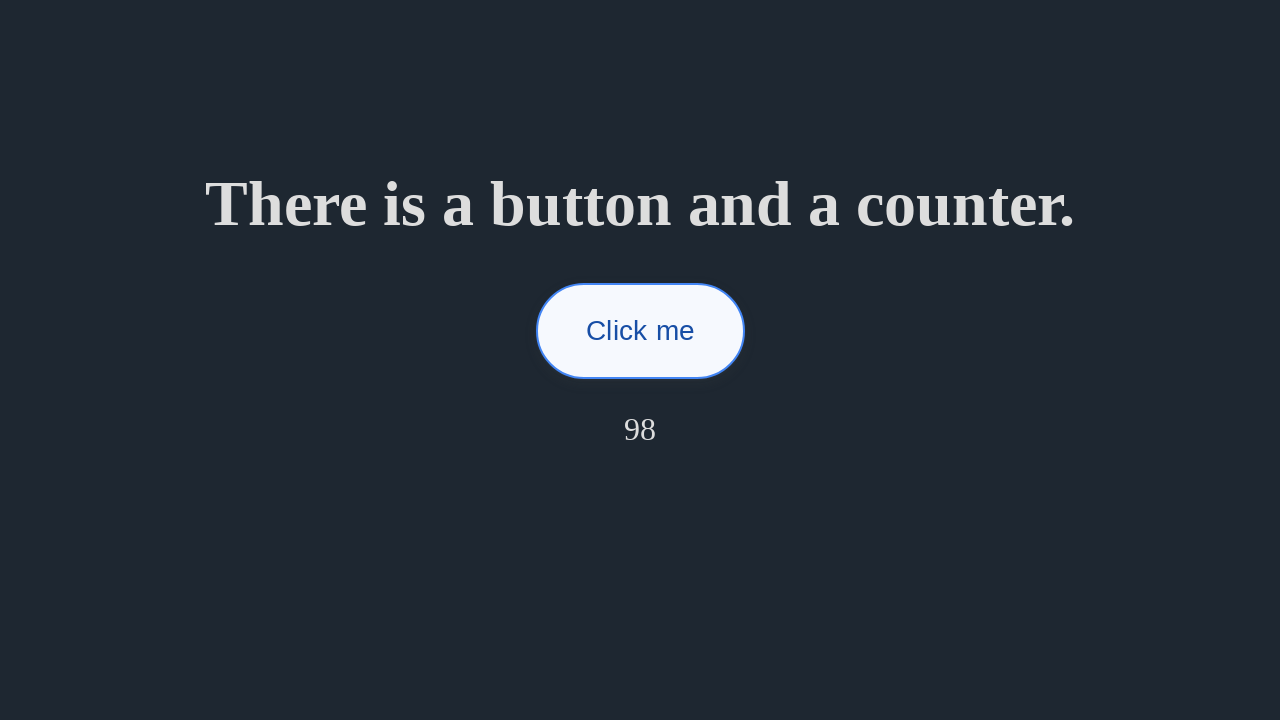

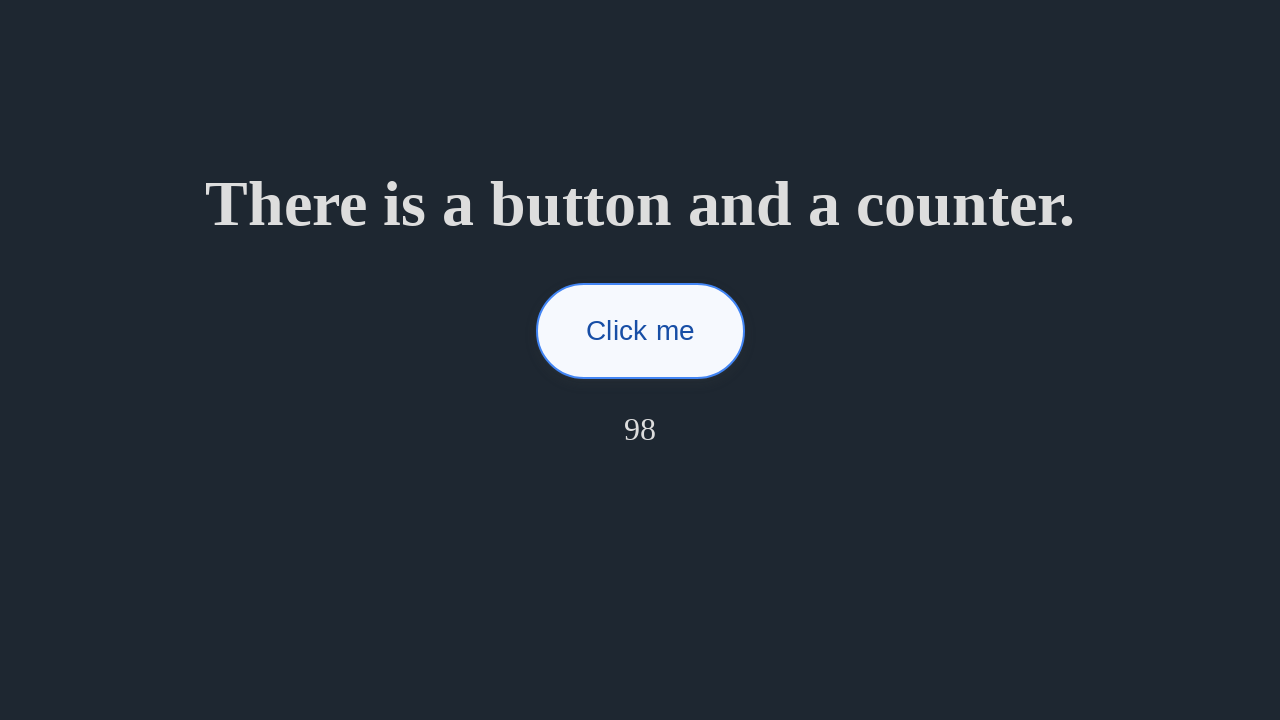